Tests resizing an element that has size constraints (min/max dimensions) by dragging the resize handle and verifying the element grows but stays within limits.

Starting URL: https://demoqa.com/resizable

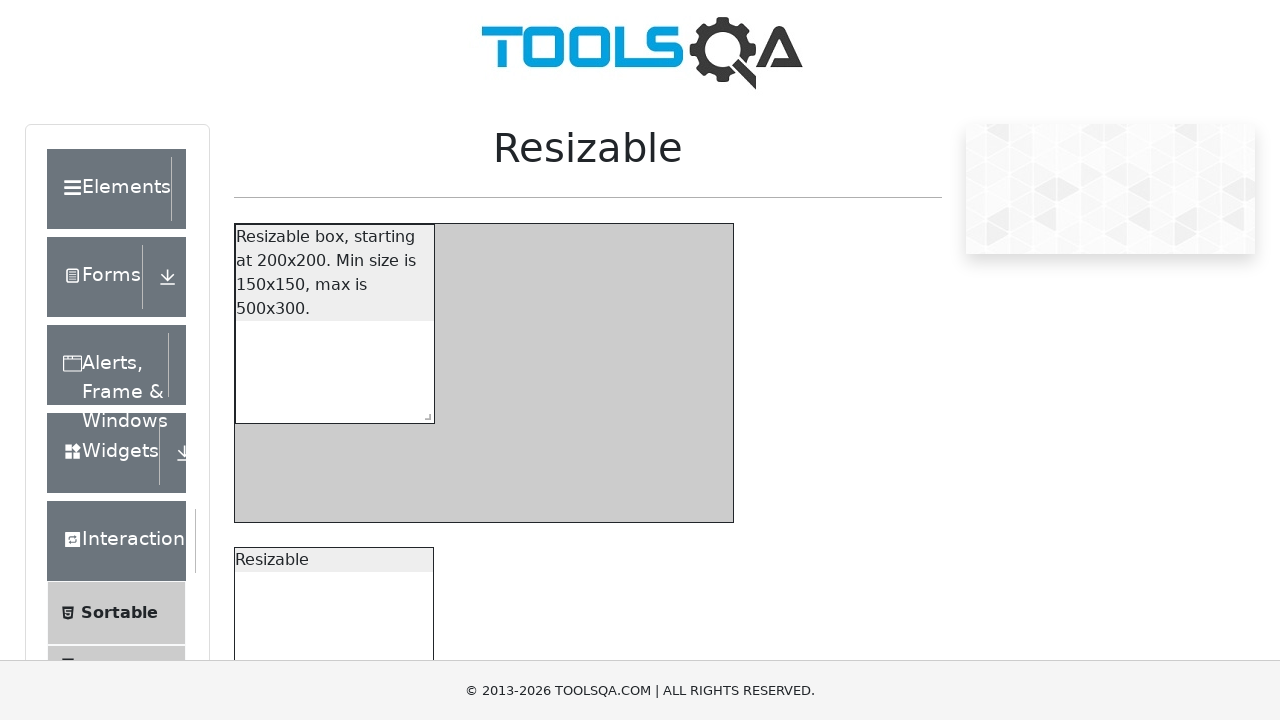

Navigated to https://demoqa.com/resizable
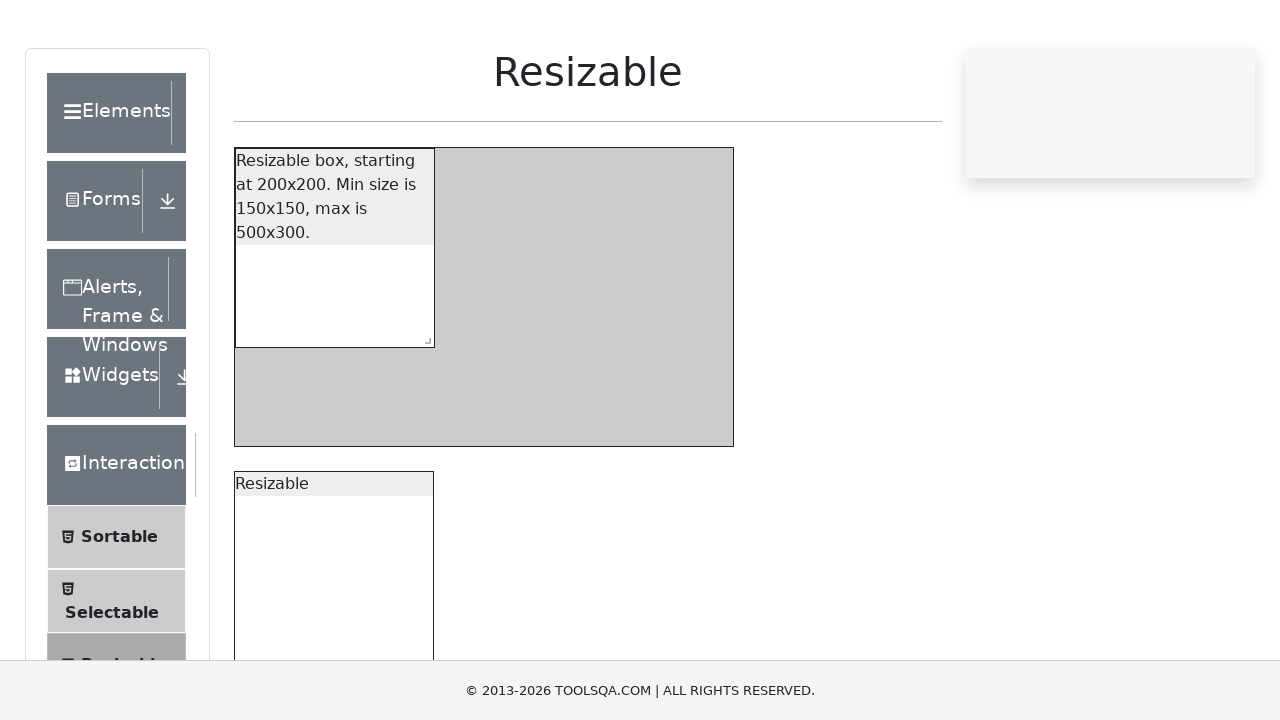

Located the resizable box with restriction constraints
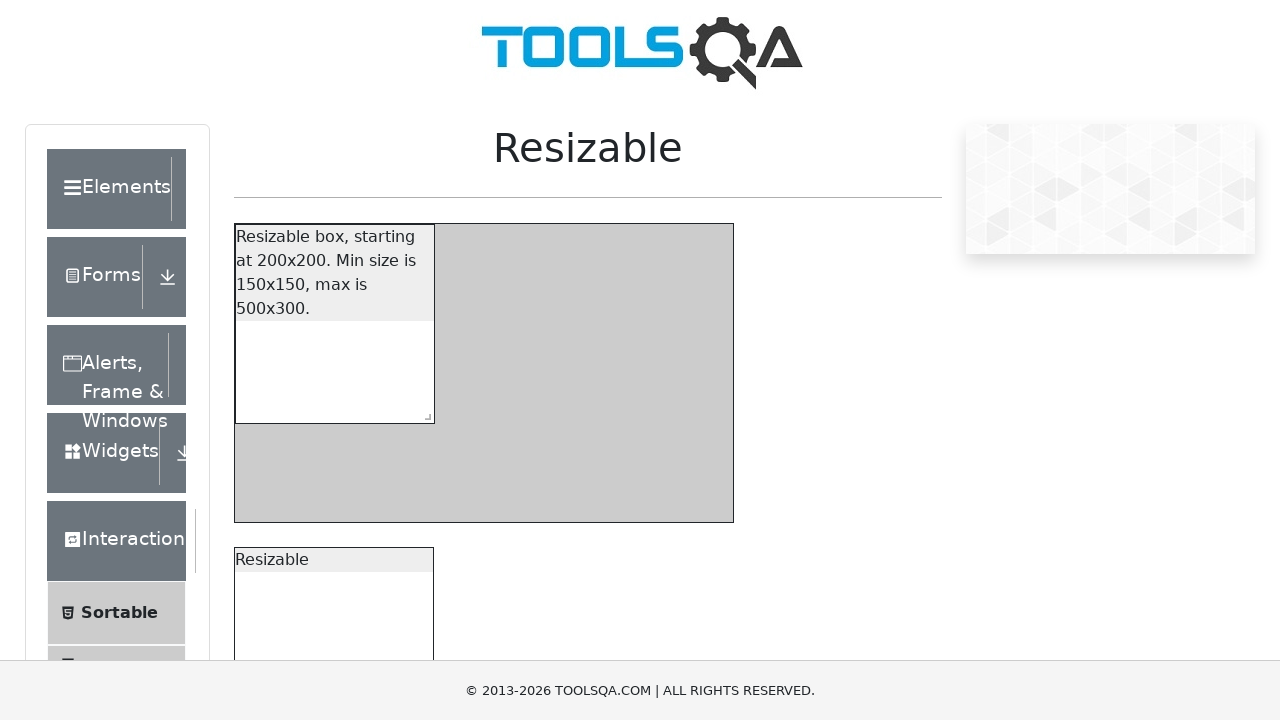

Located the resize handle on the resizable box
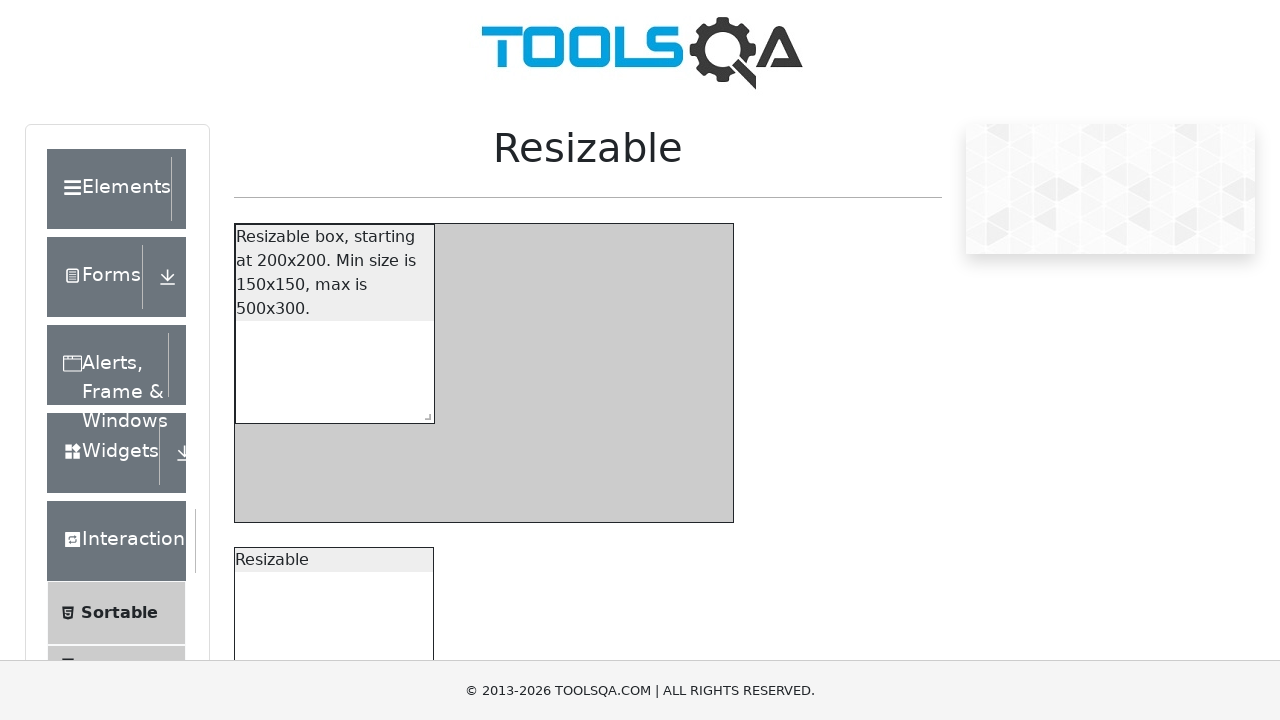

Retrieved initial bounding box of resizable element
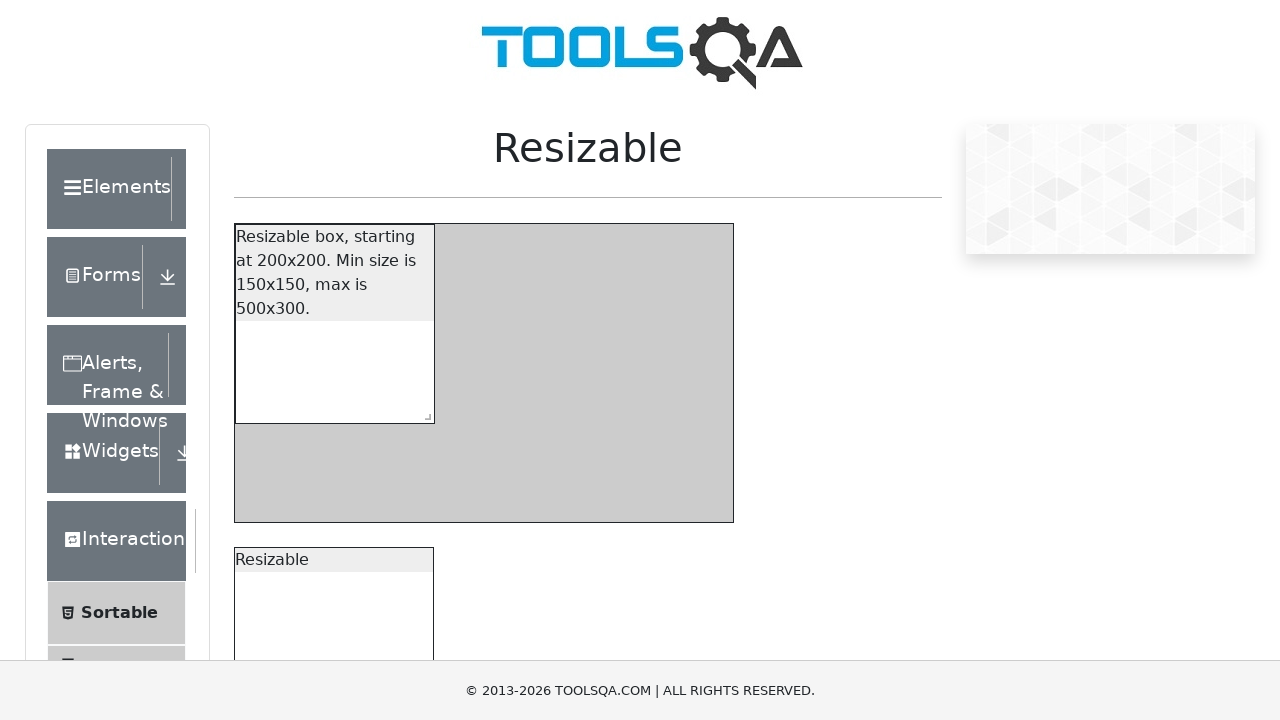

Captured initial dimensions: 200x200px
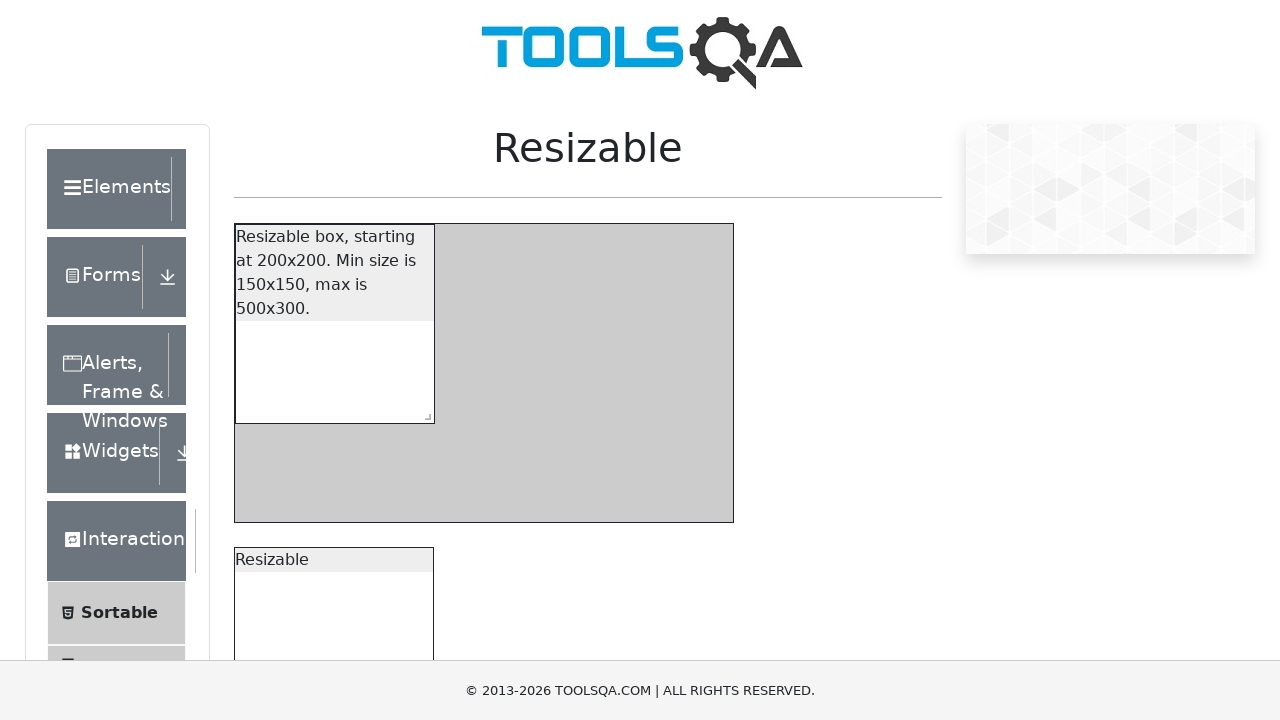

Retrieved bounding box of resize handle
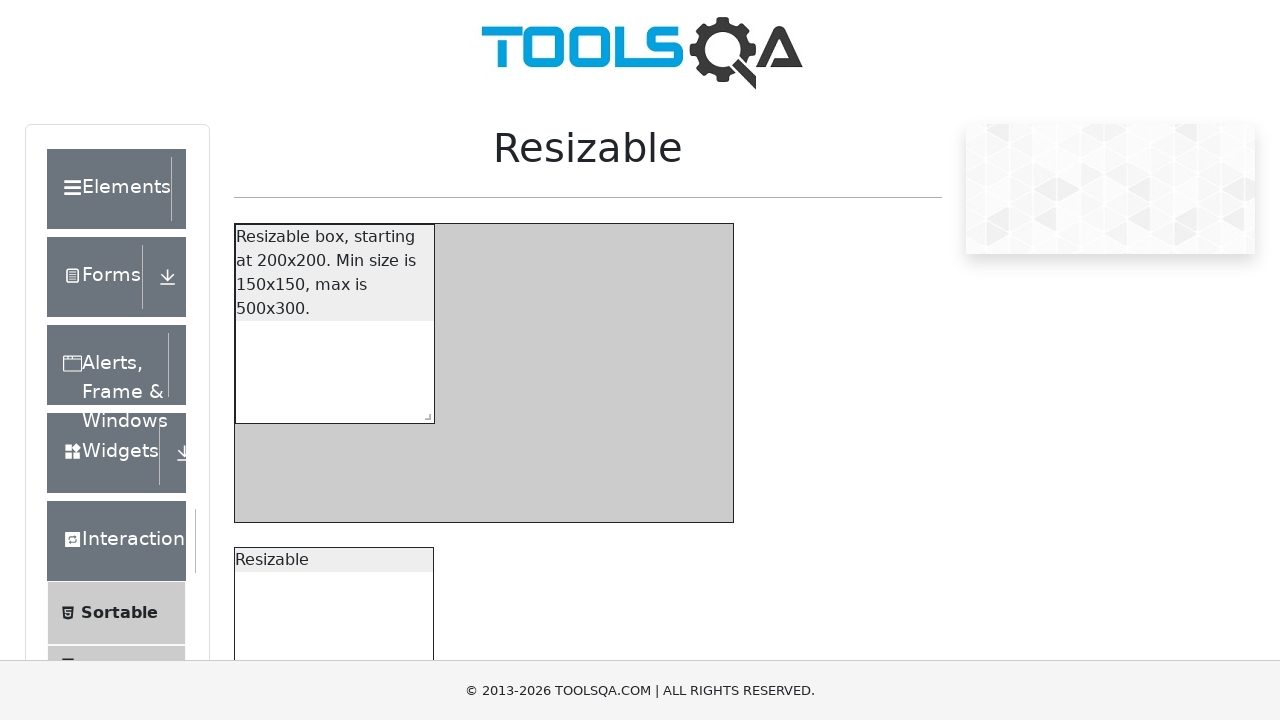

Moved mouse to center of resize handle at (424, 413)
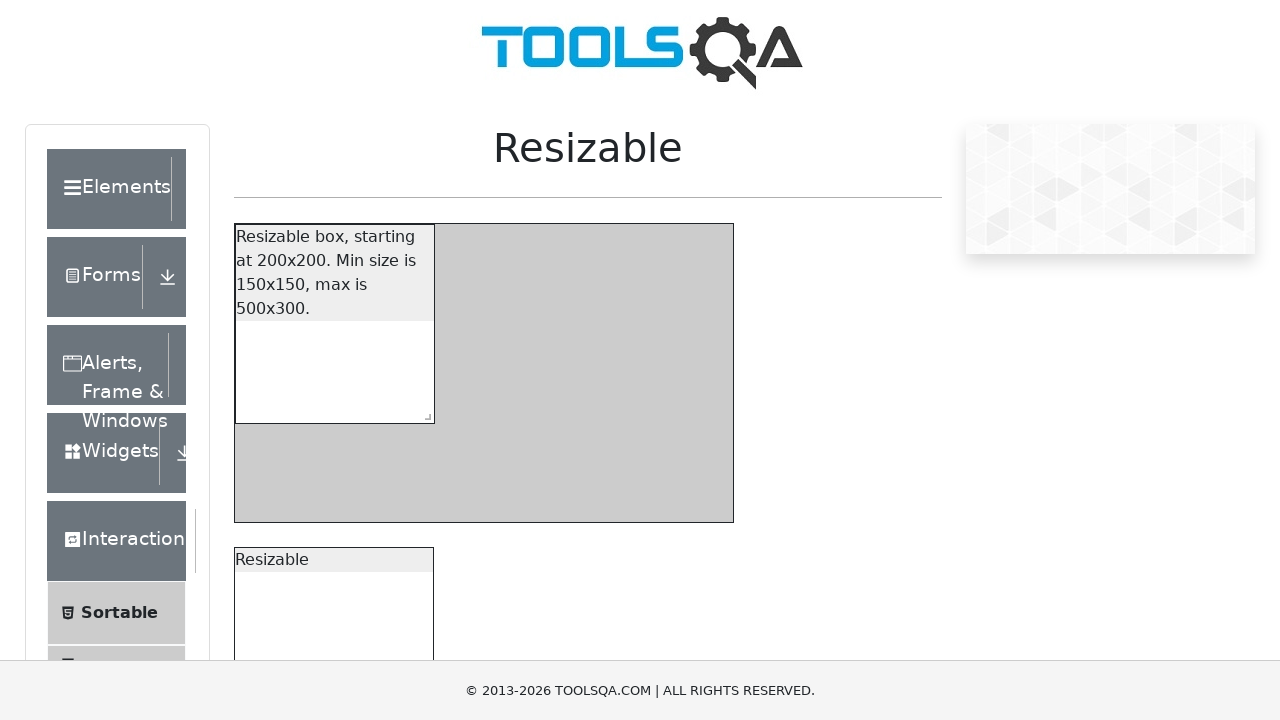

Pressed mouse button down on resize handle at (424, 413)
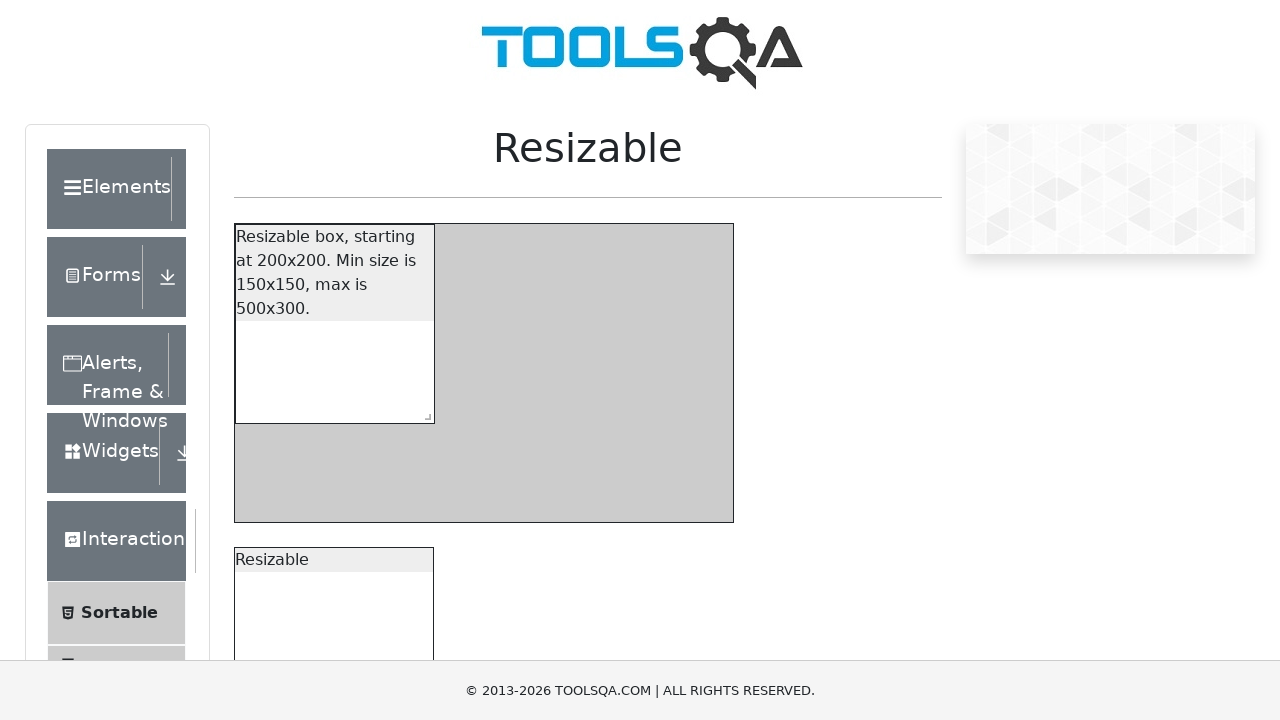

Dragged resize handle 100px right and 100px down at (524, 513)
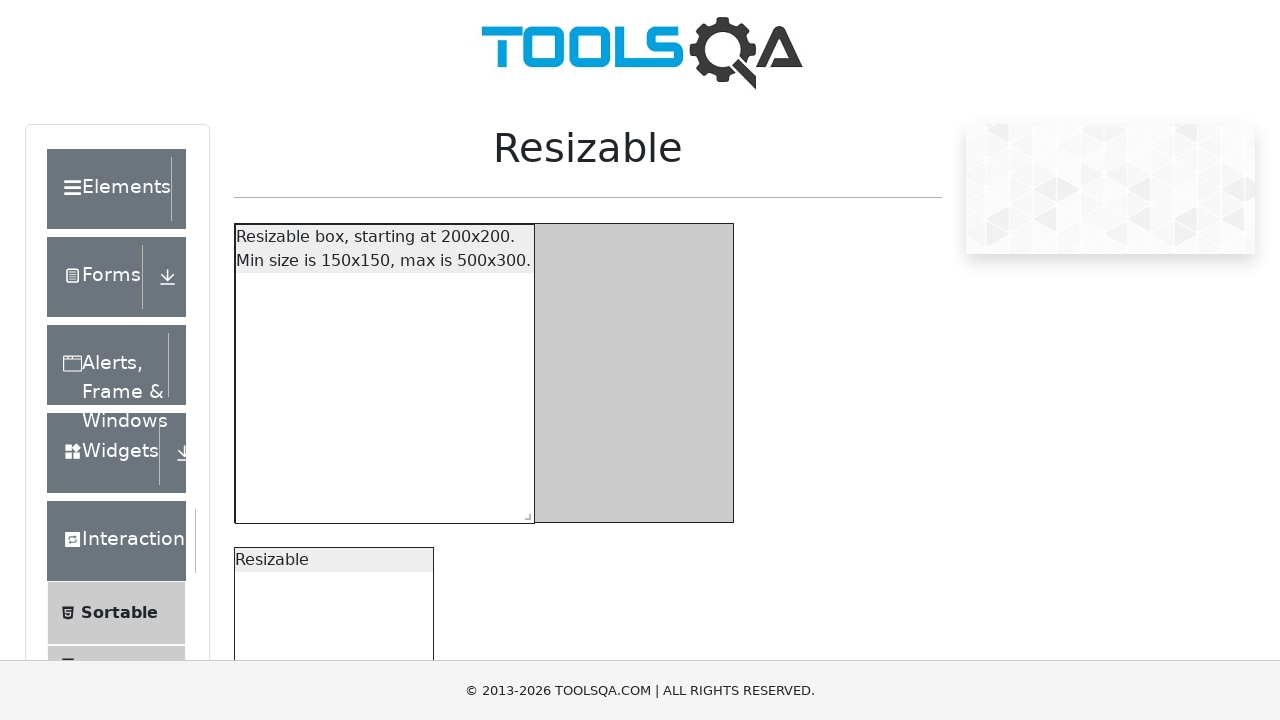

Released mouse button to complete resize drag at (524, 513)
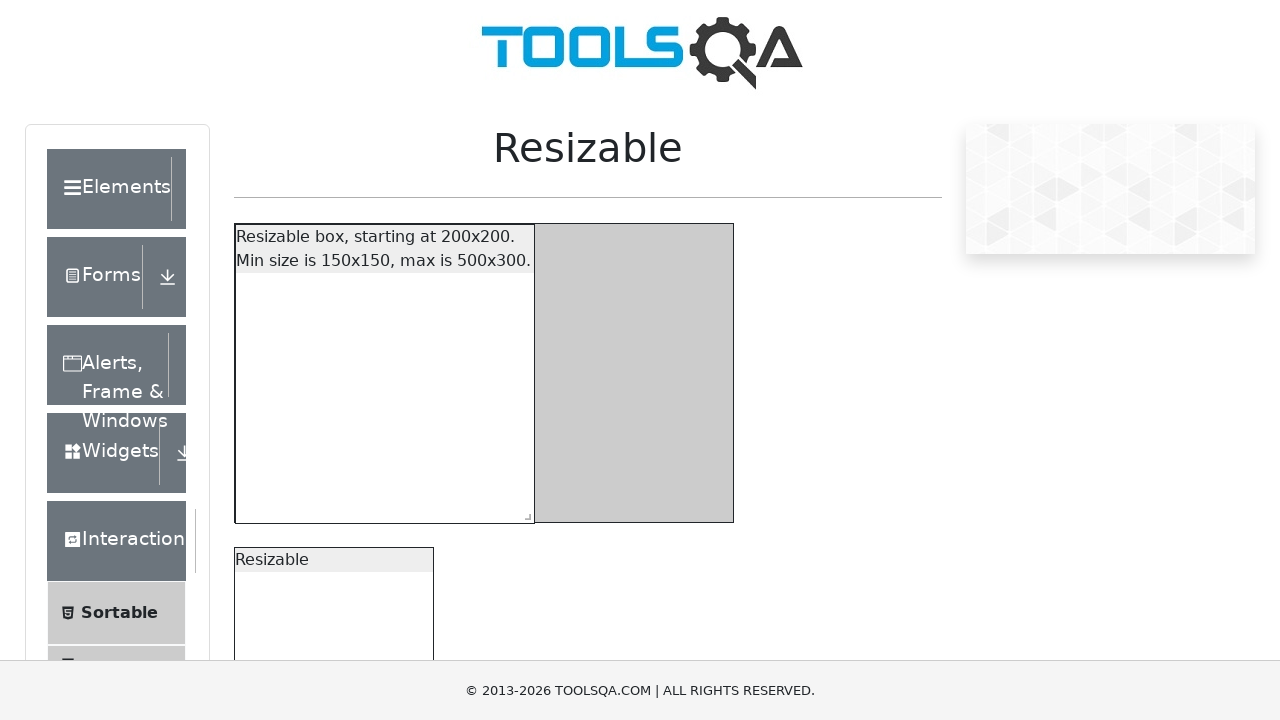

Retrieved new bounding box after resize operation
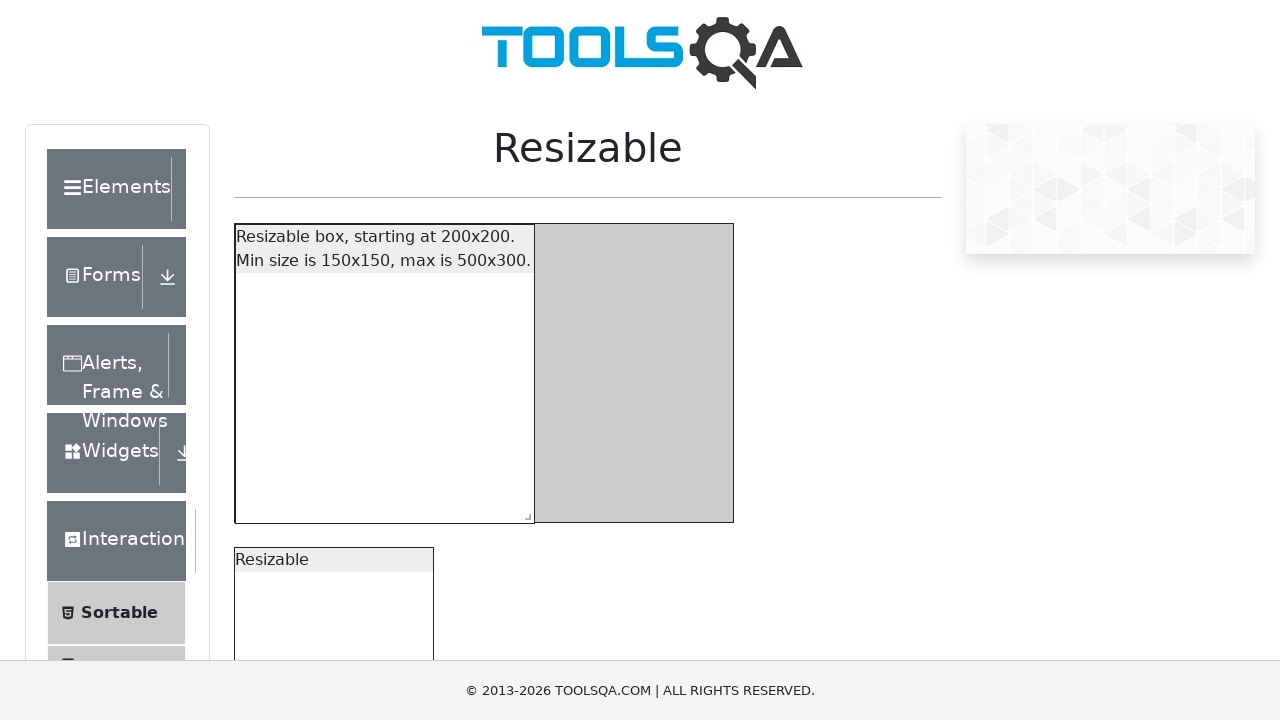

Verified width increased from 200px to 300px
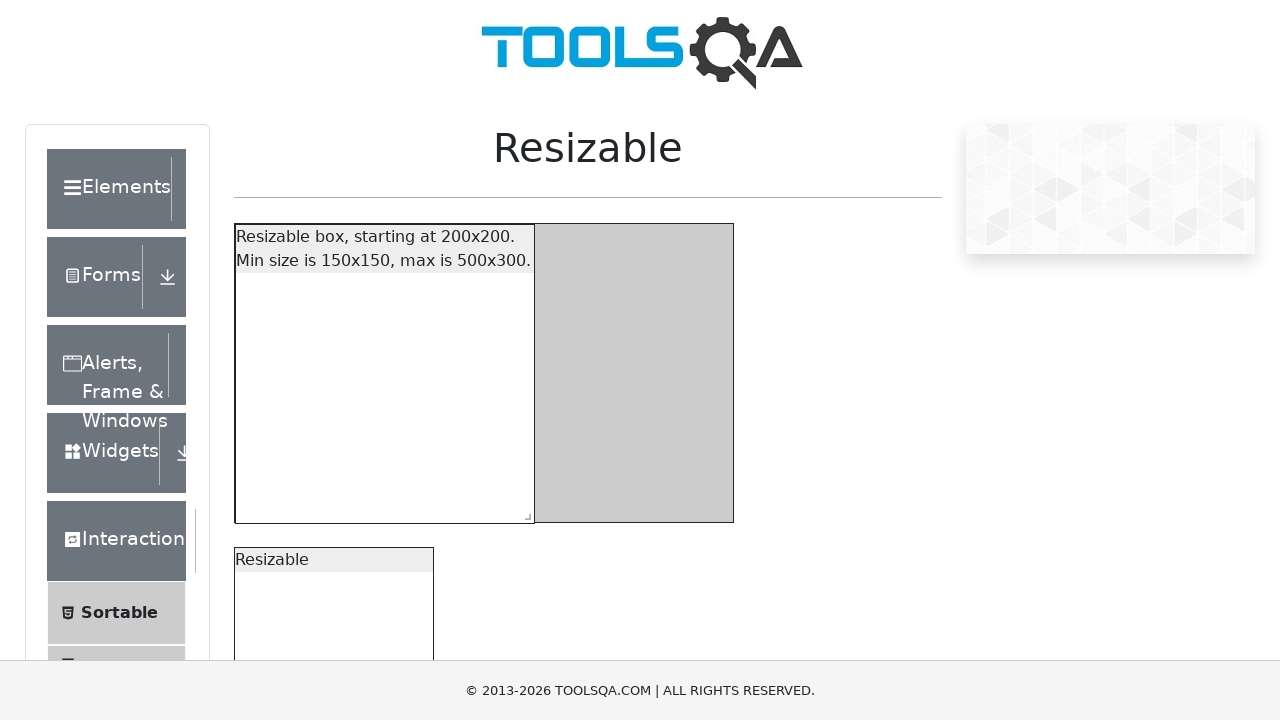

Verified height increased from 200px to 300px
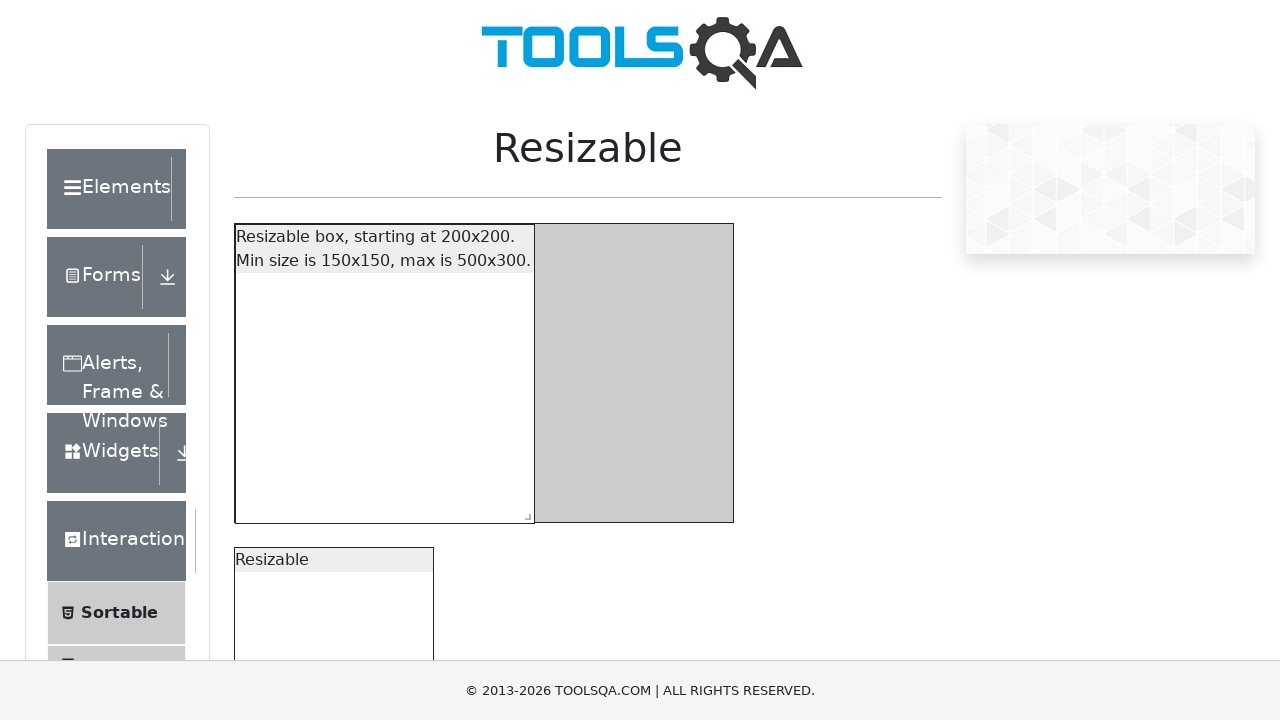

Verified width 300px does not exceed 500px maximum constraint
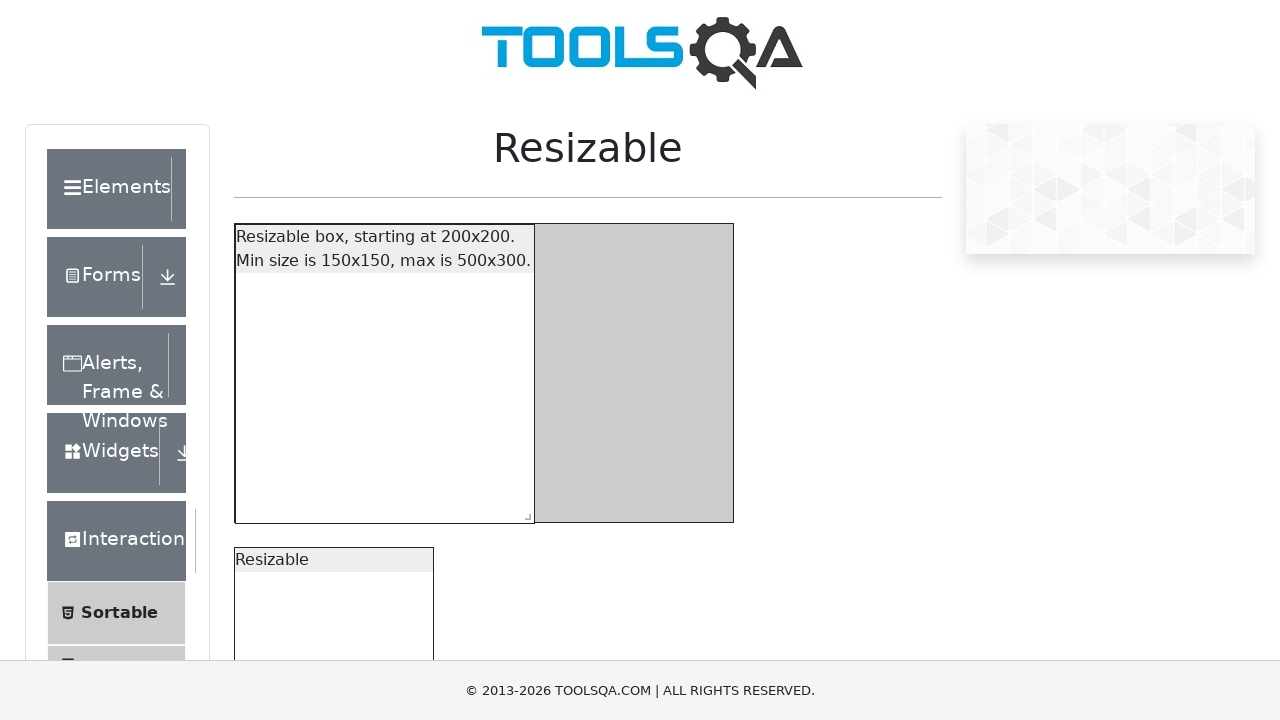

Verified height 300px does not exceed 300px maximum constraint
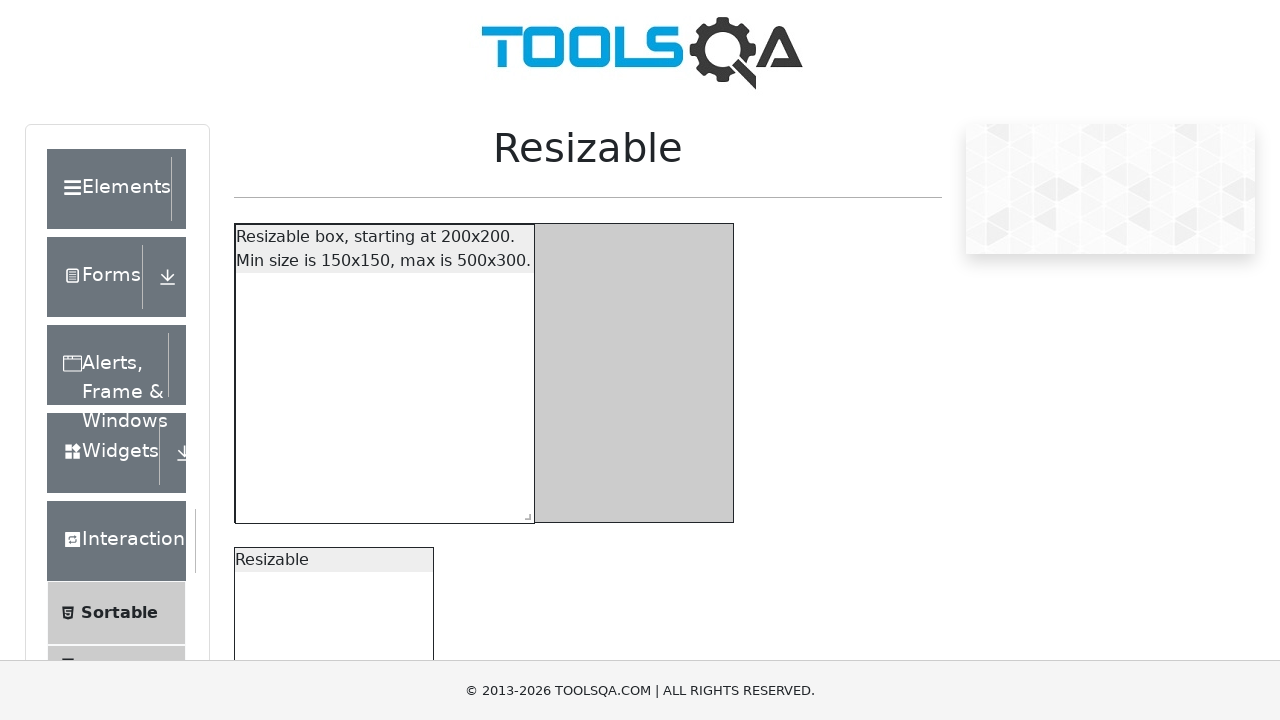

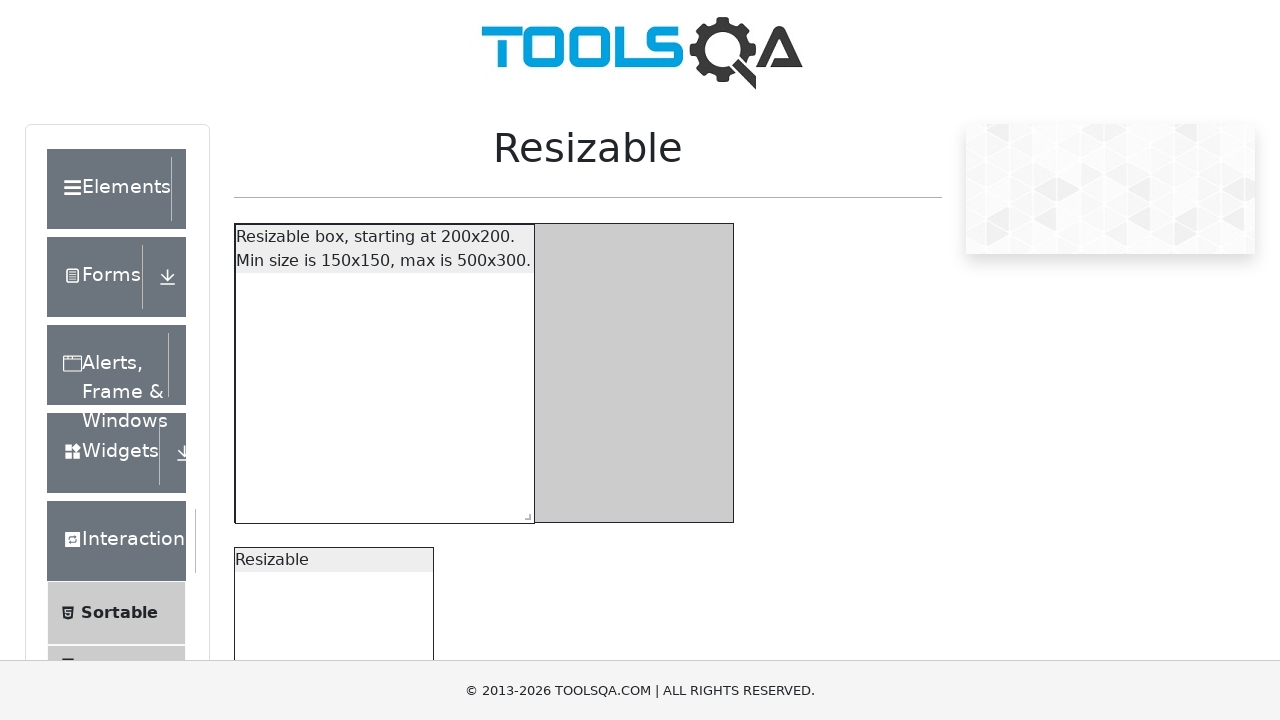